Navigates to a Rocket League replay search page filtered by player name and clicks on a replay link to view replay details

Starting URL: https://ballchasing.com/?title=&player-name=Joreuz&pro=1&season=&min-rank=&max-rank=&map=&replay-after=&replay-before=&upload-after=&upload-before=

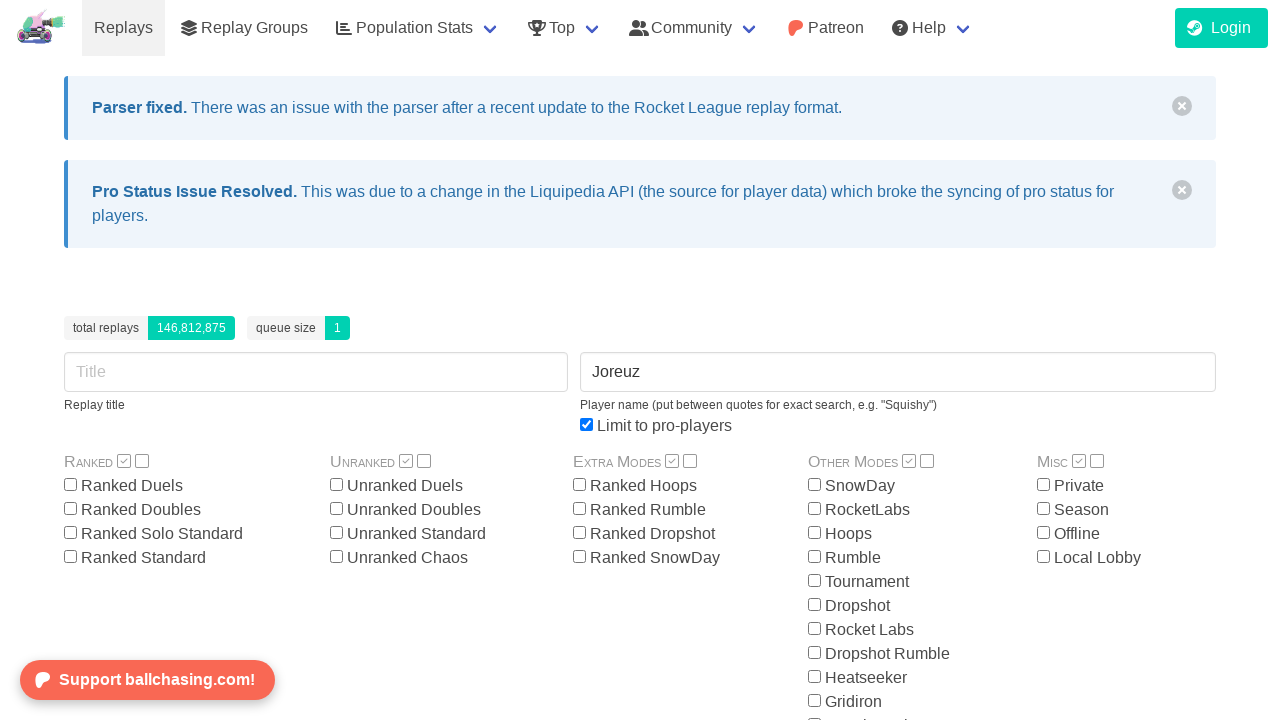

Waited for replay links to load on the filtered search page
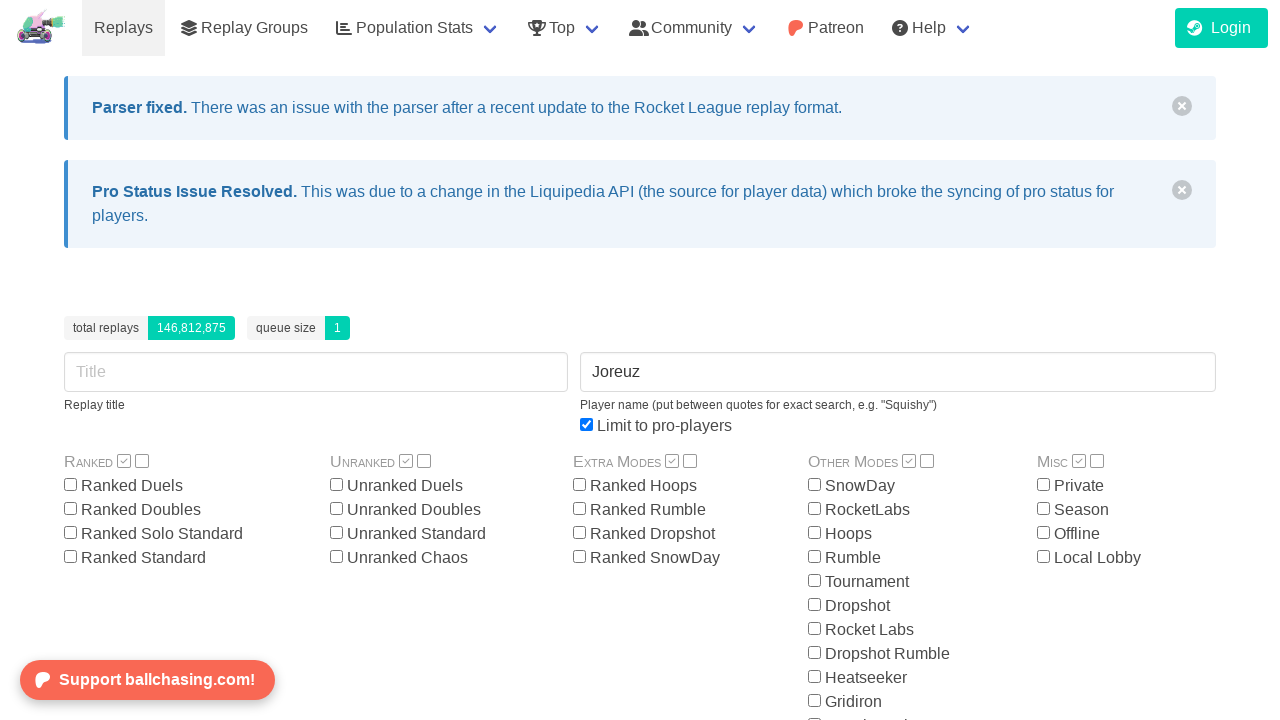

Clicked on the first replay link to view replay details at (355, 360) on a.replay-link
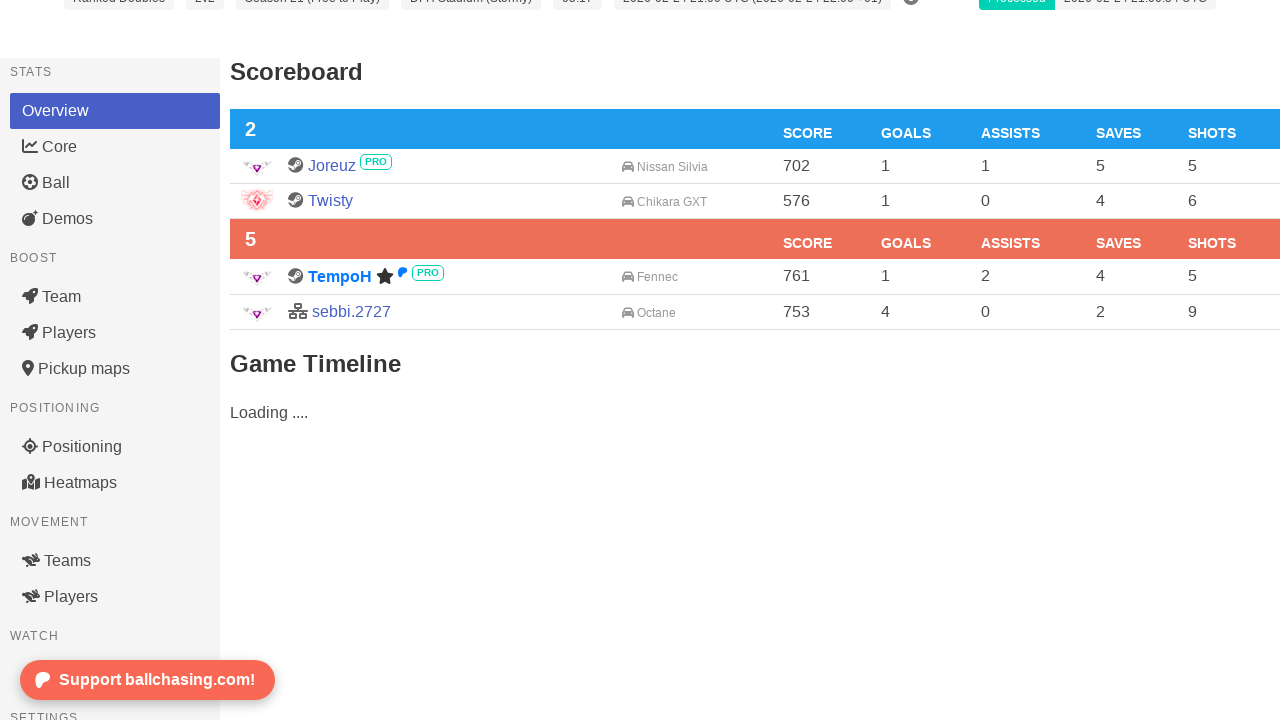

Waited for replay details page to fully load
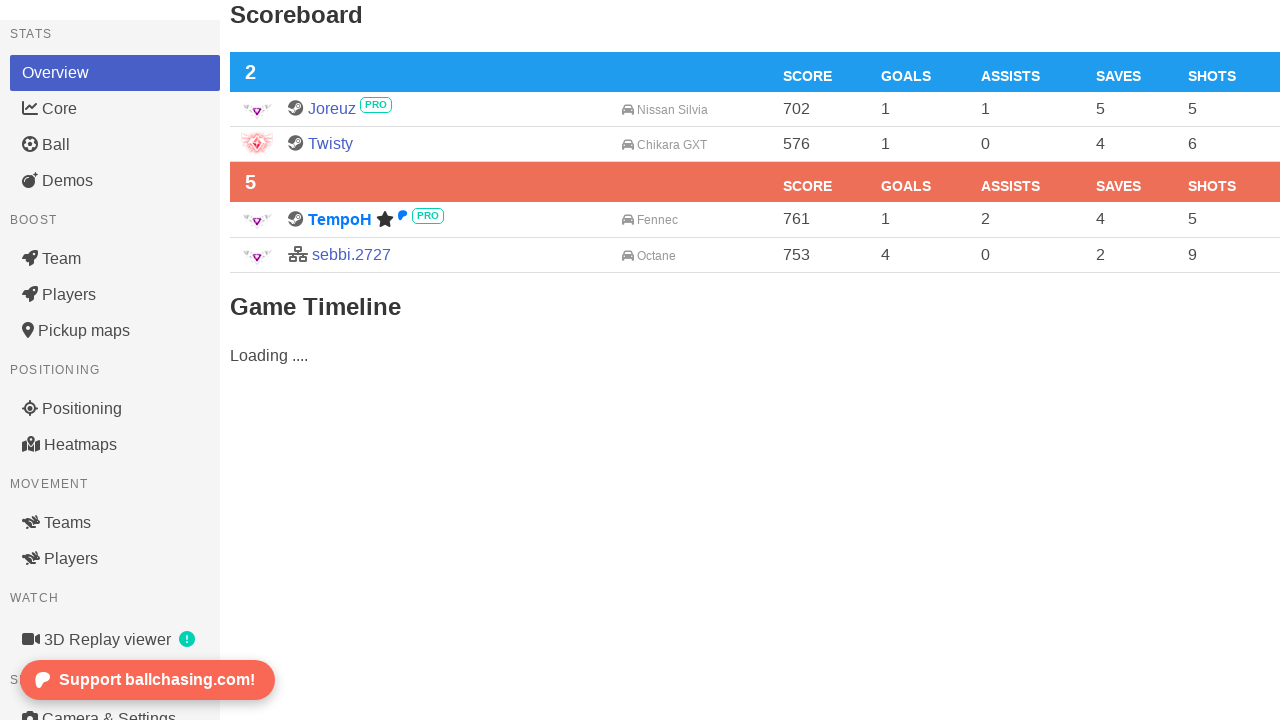

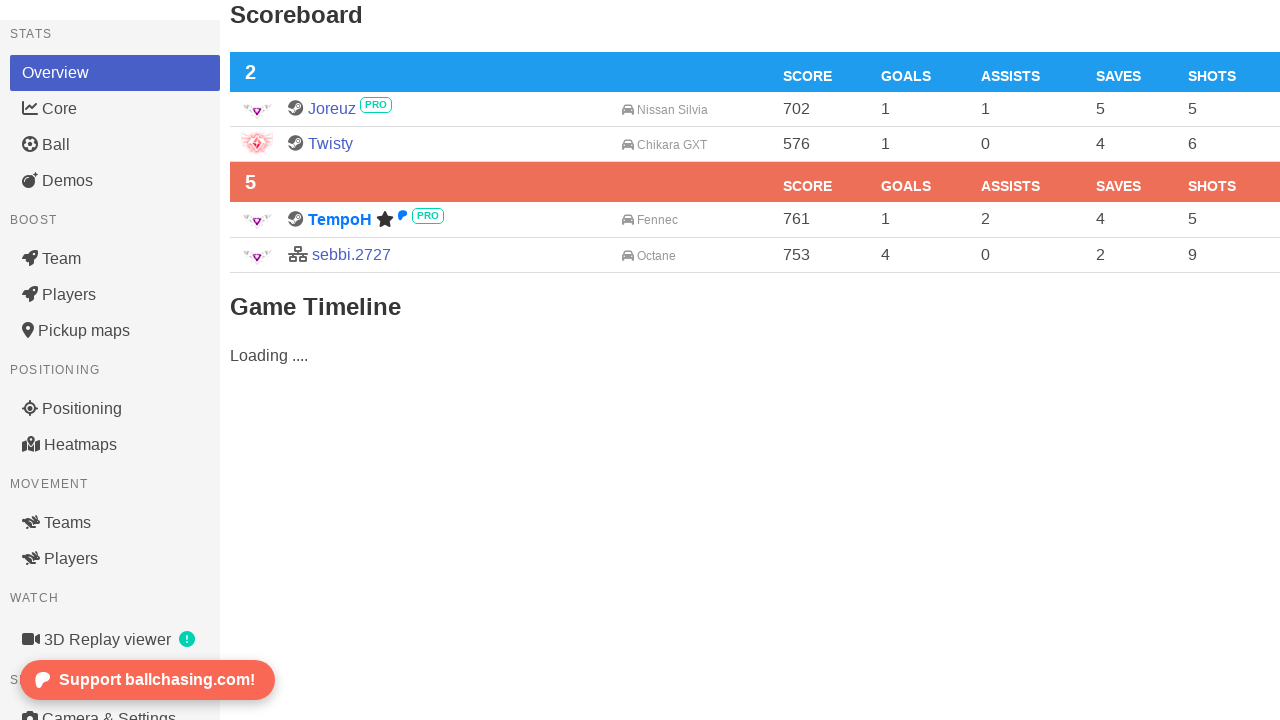